Tests the Alert Demo form on the Basic Elements page by filling in first name, last name, and company name fields, then submitting and verifying the alert message.

Starting URL: http://automationbykrishna.com/

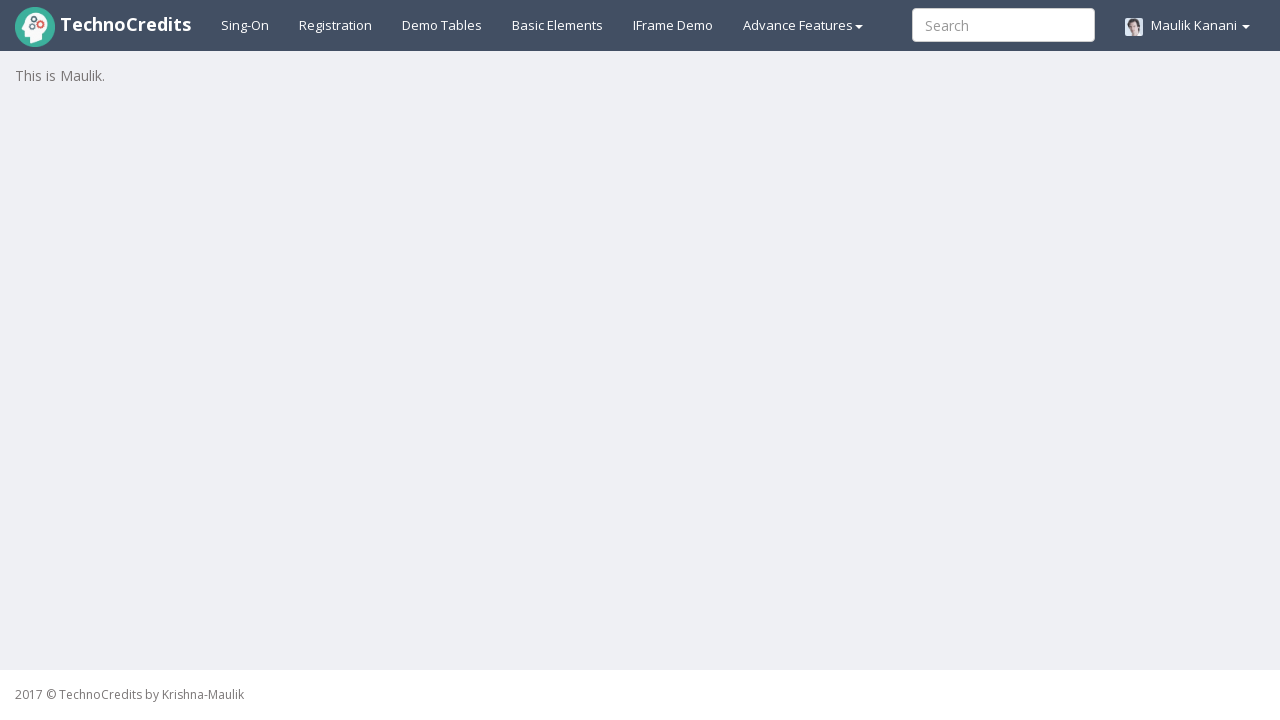

Clicked on Basic Elements tab at (558, 25) on a#basicelements
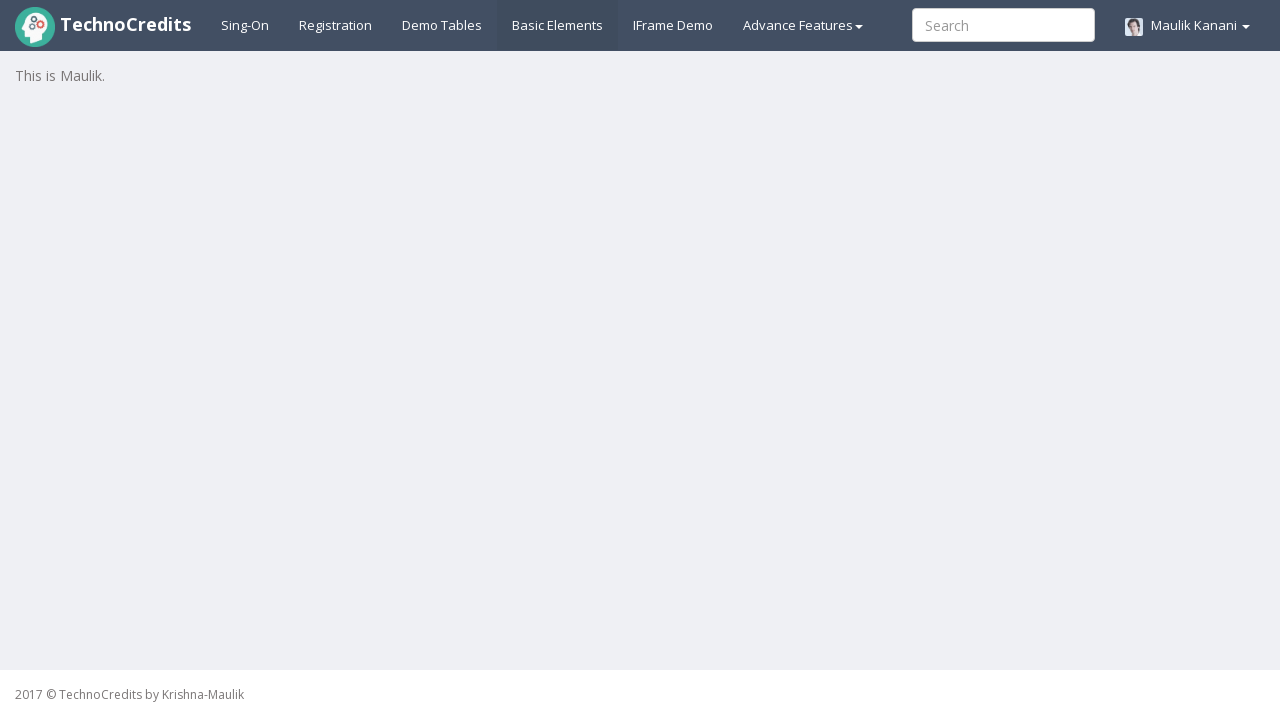

Alert Demo section loaded and became visible
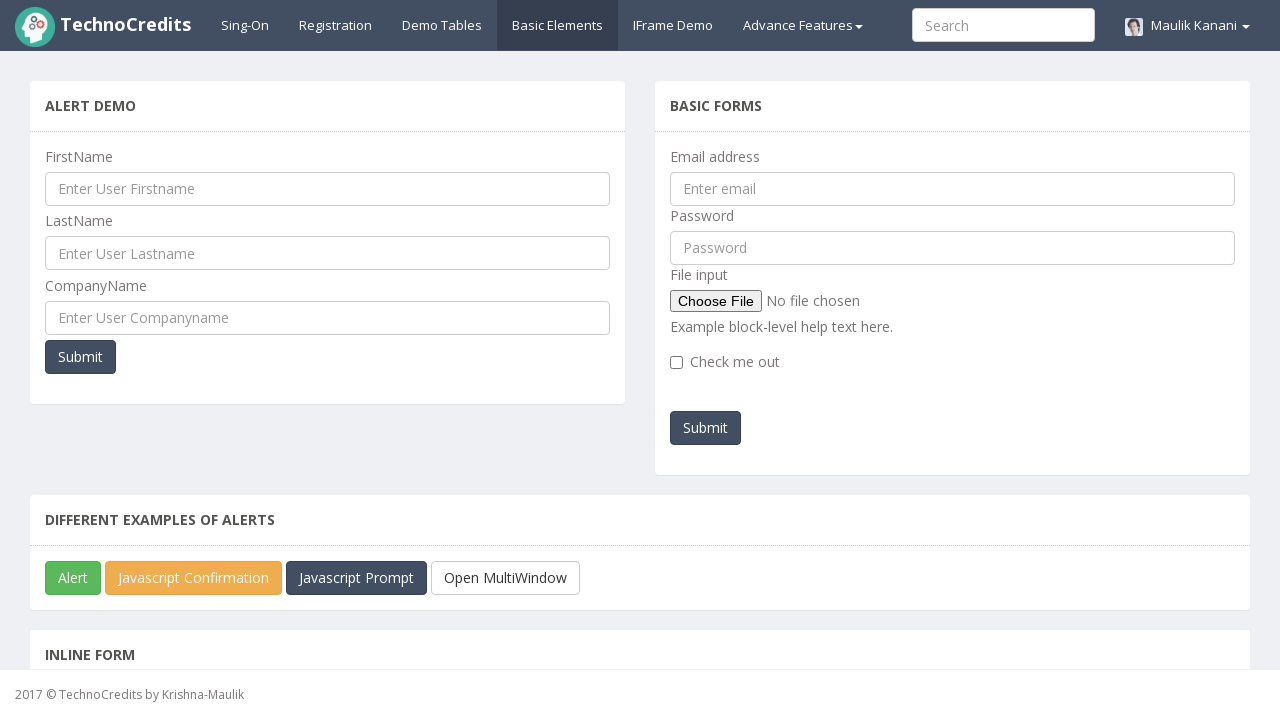

Entered 'Ankita' in the First Name field on input[name='ufname']
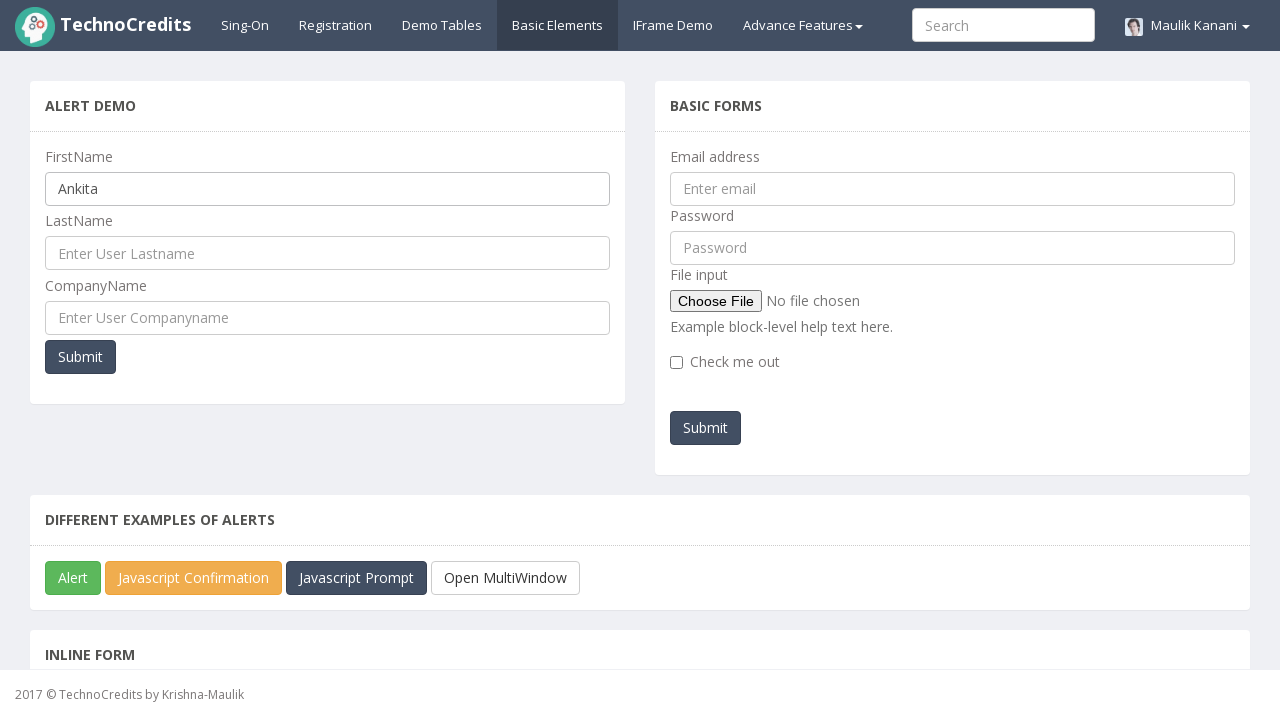

Entered 'Dahiwlkar' in the Last Name field on input#UserLastName
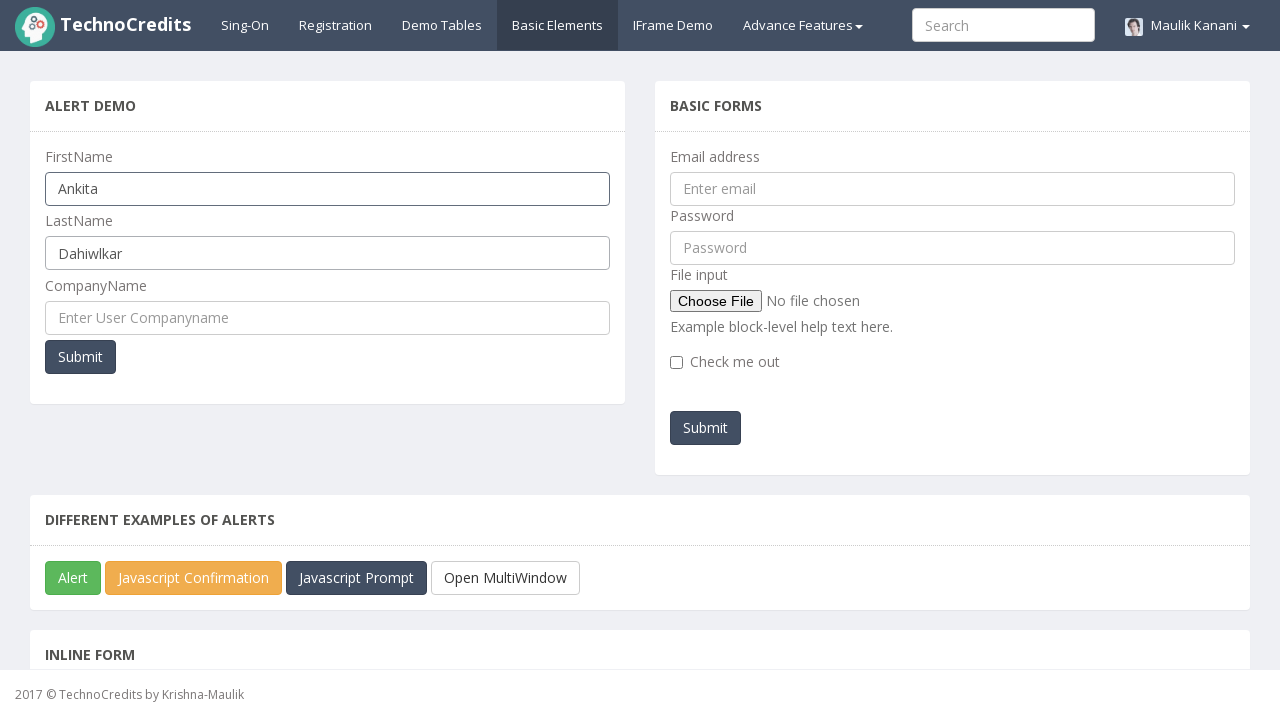

Entered 'Atos' in the Company Name field on input#UserCompanyName
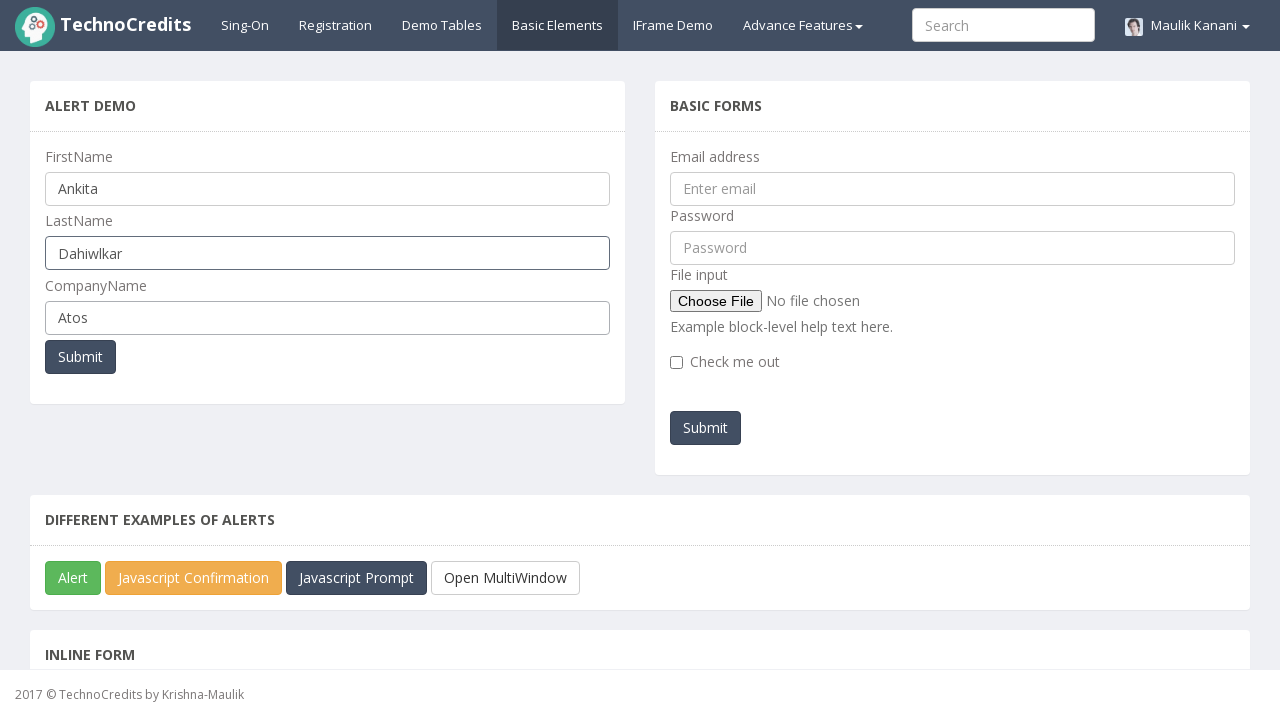

Clicked the Submit button in Alert Demo form at (80, 357) on header:has-text('Alert Demo') >> xpath=.. >> button
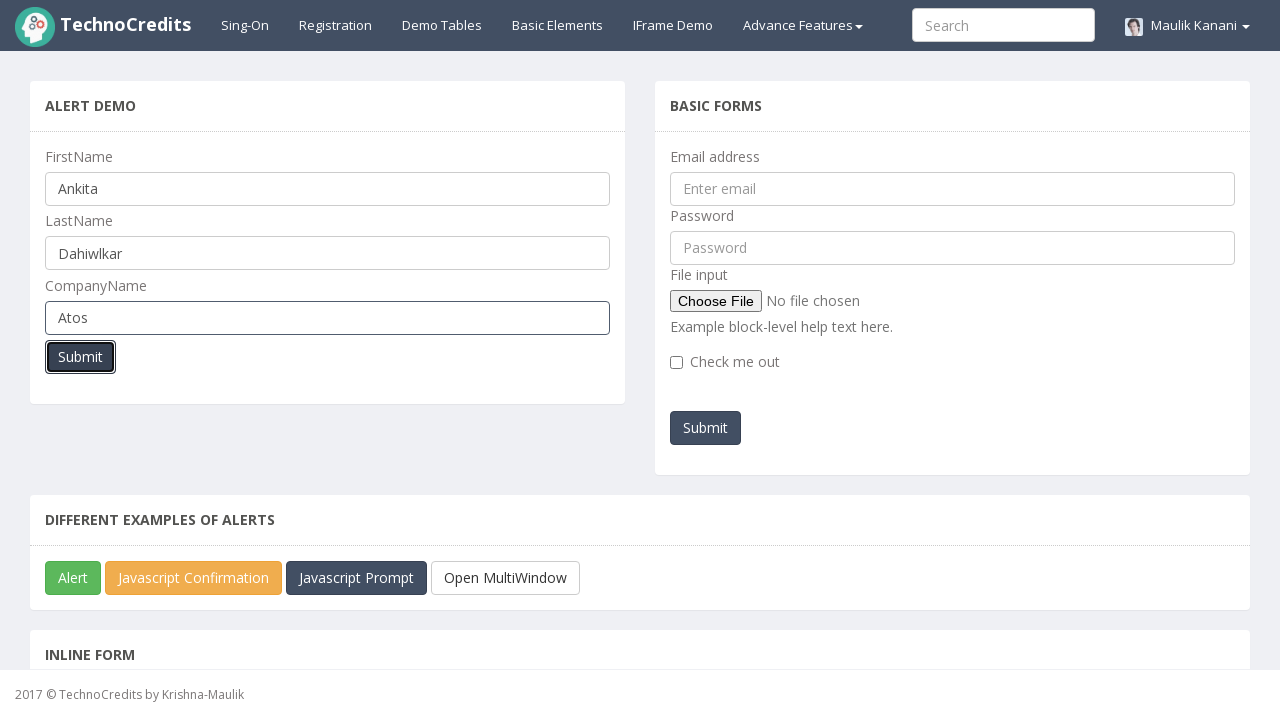

Accepted the alert dialog
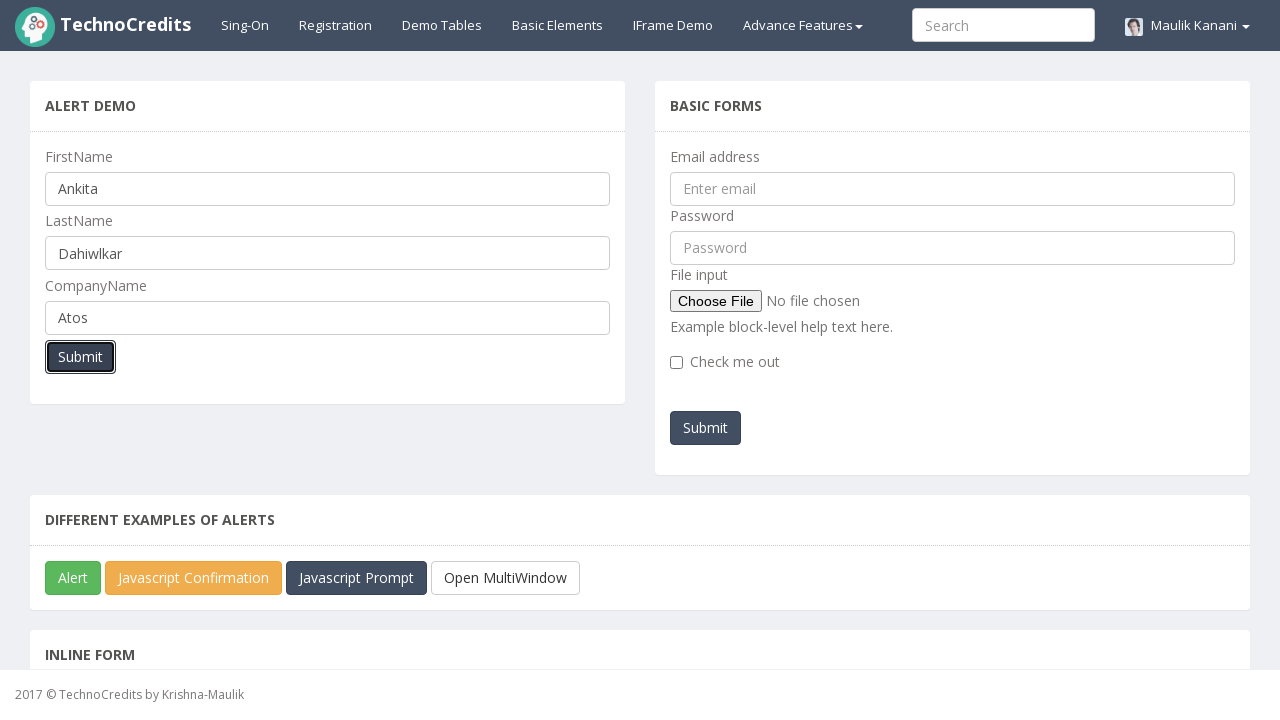

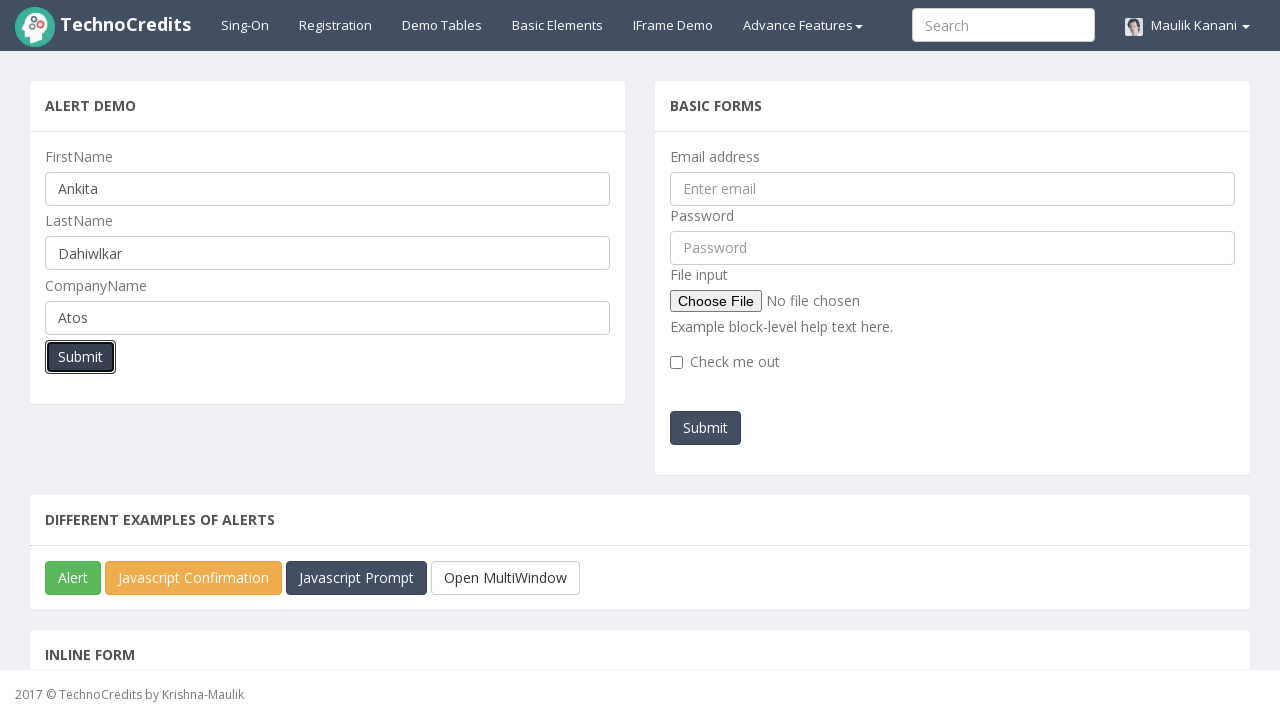